Navigates to a login page and clicks the submit button to test form submission

Starting URL: https://the-internet.herokuapp.com/login

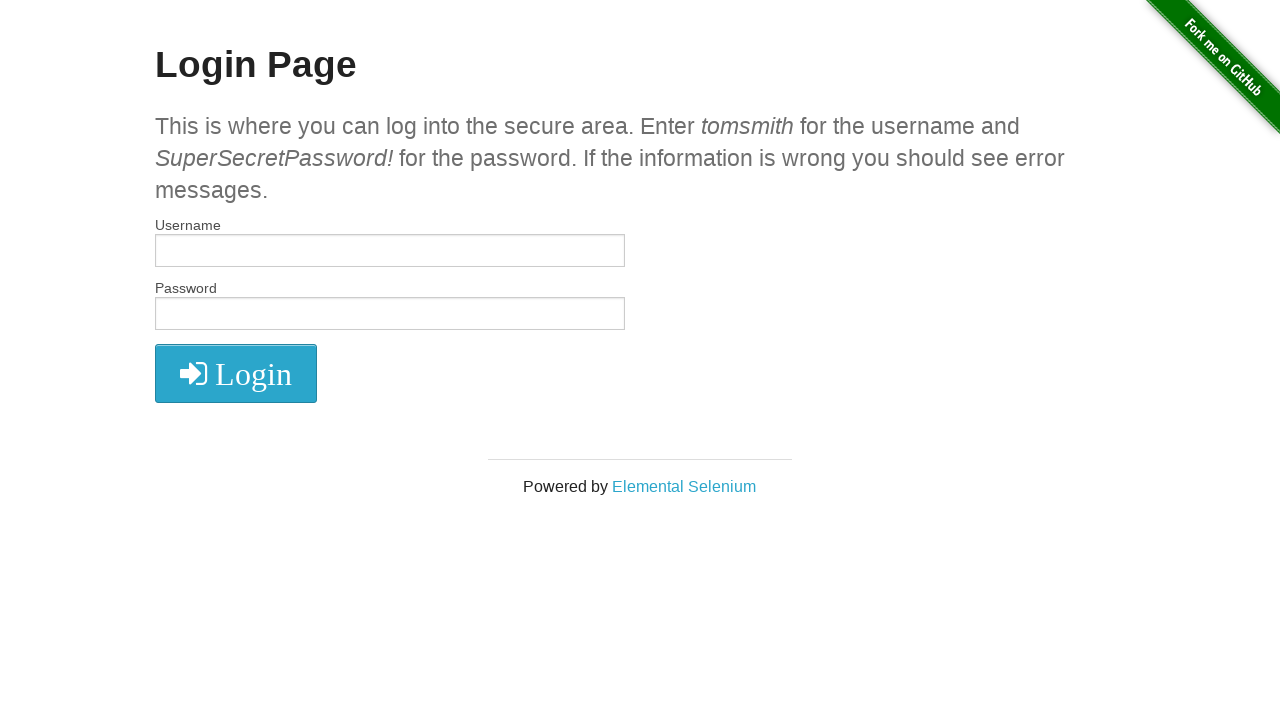

Clicked the submit button to test form submission at (236, 373) on button[type='submit']
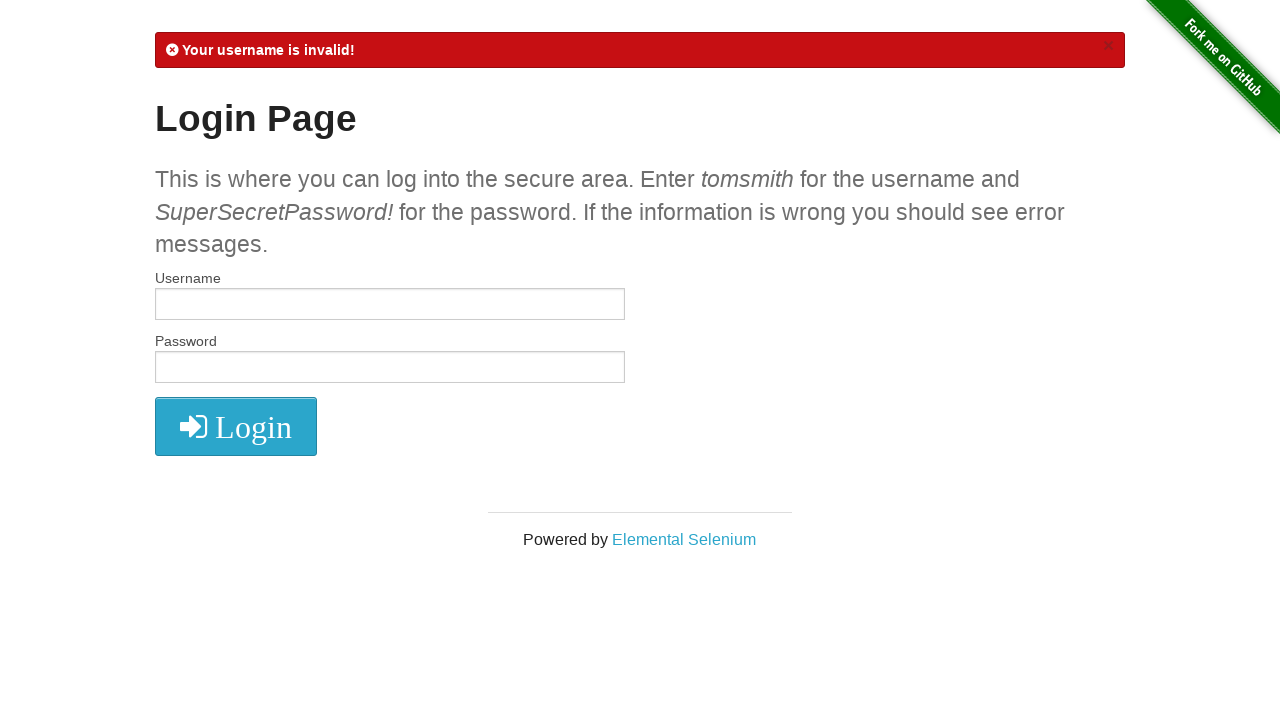

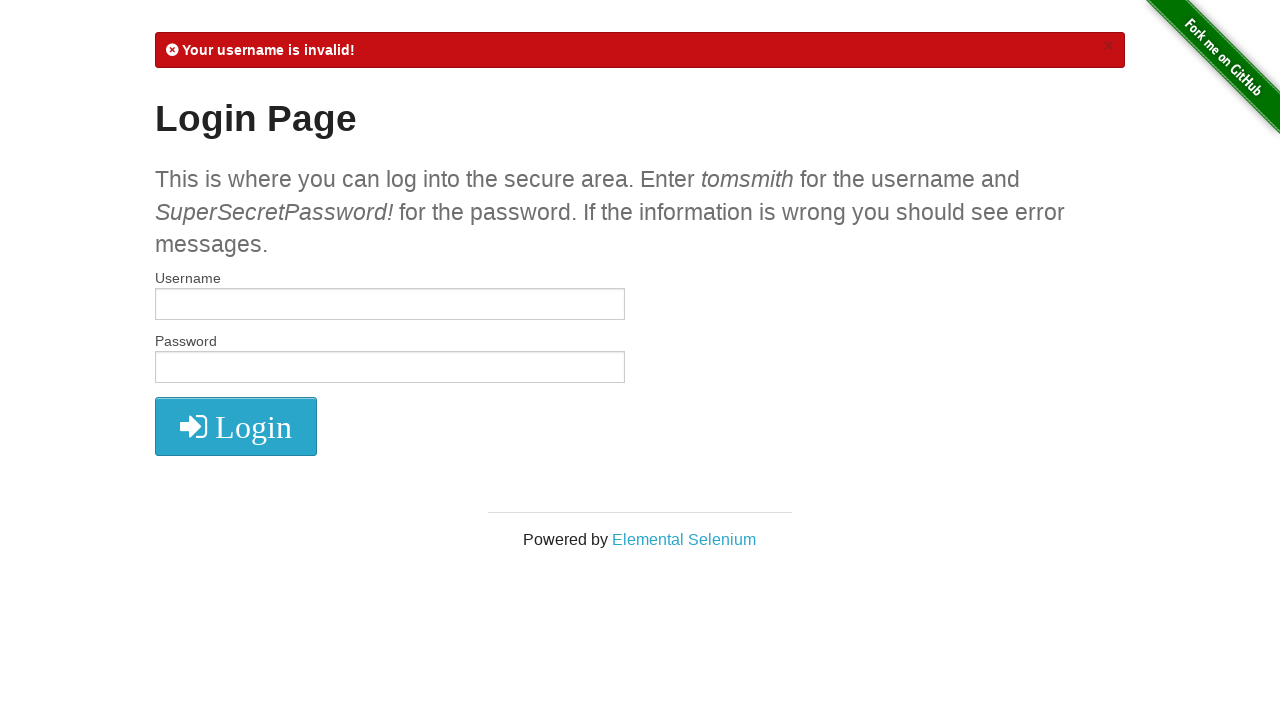